Tests that text content on the dynamic content page changes after refreshing the page by comparing text from content columns before and after refresh

Starting URL: https://the-internet.herokuapp.com/dynamic_content

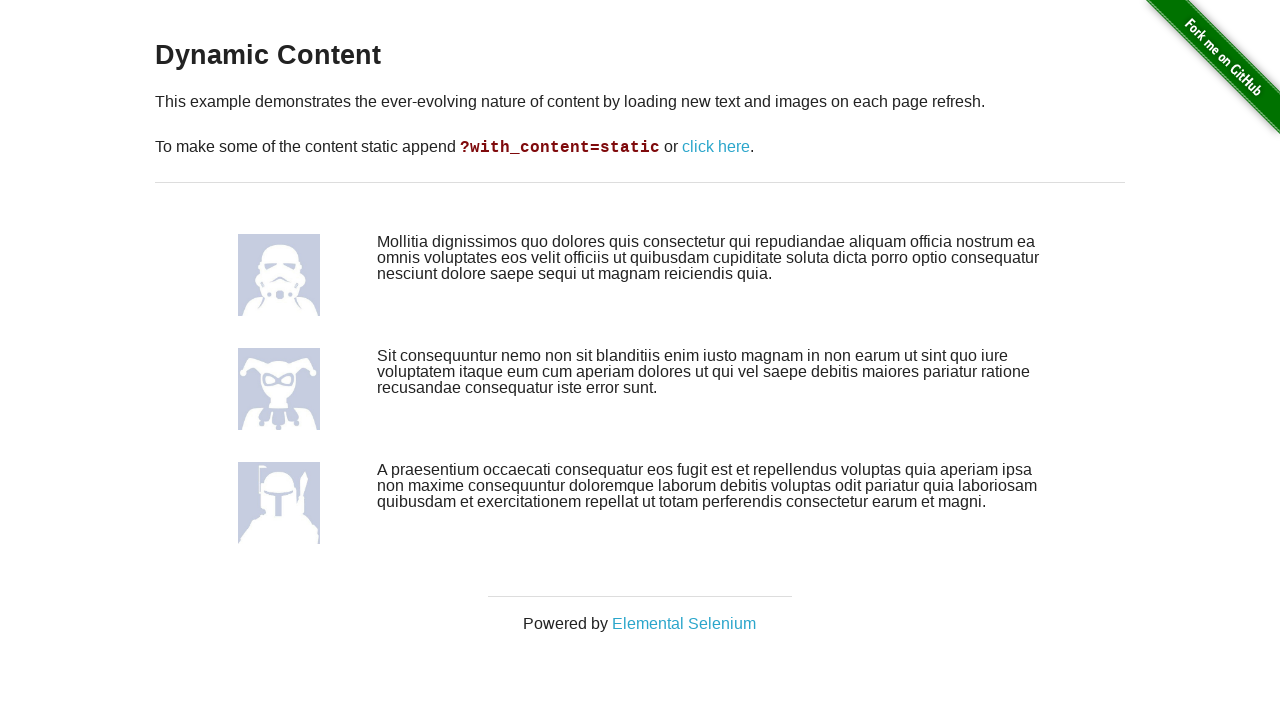

Waited for content columns to load on dynamic content page
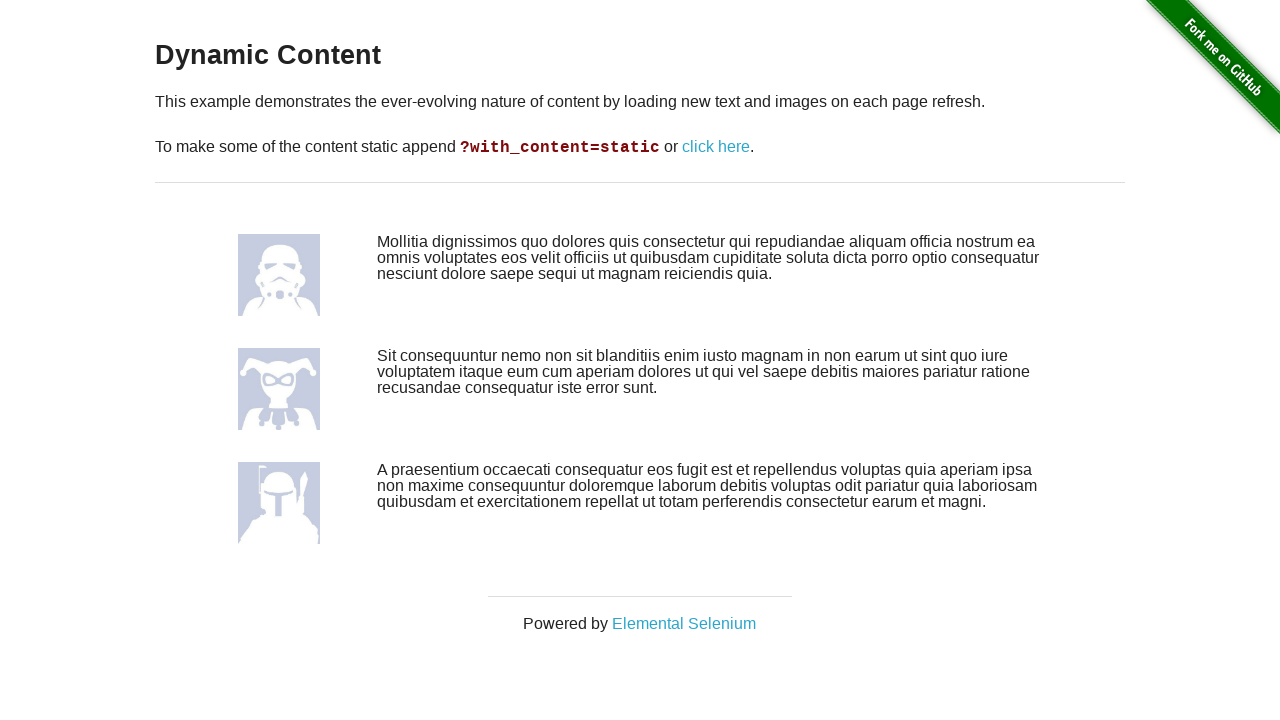

Retrieved text content from first content column before refresh
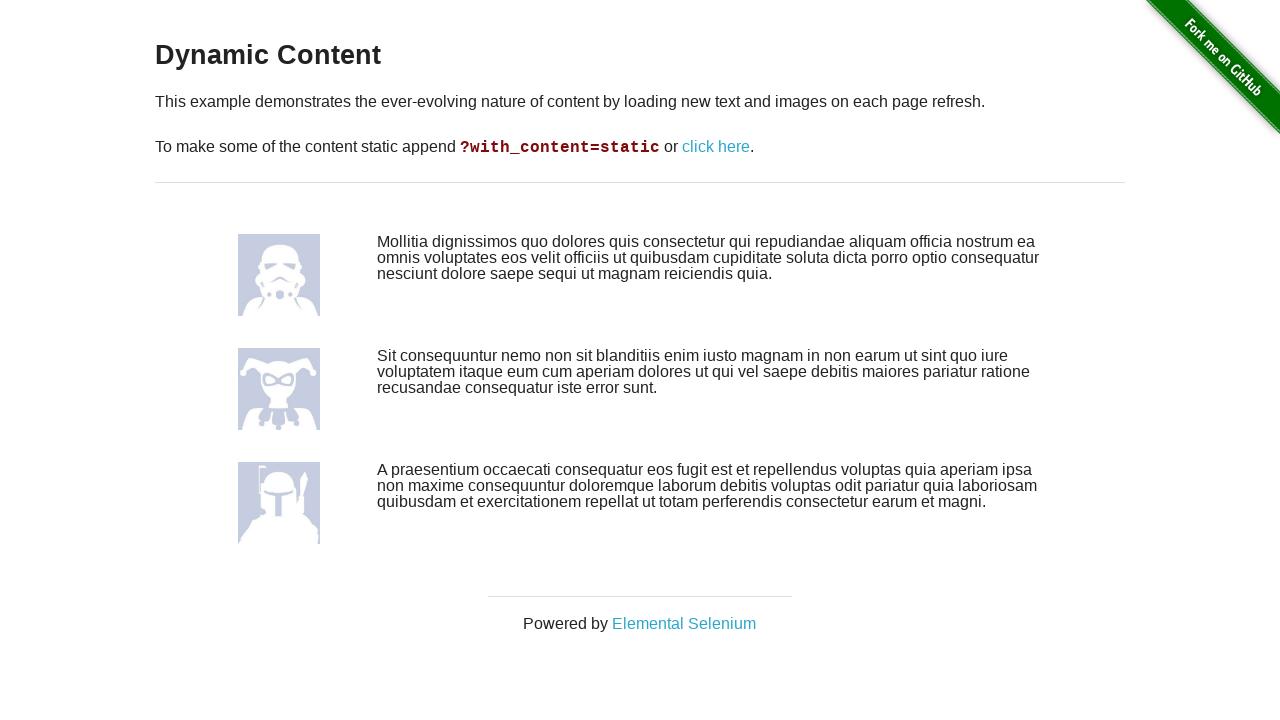

Located all content columns before refresh
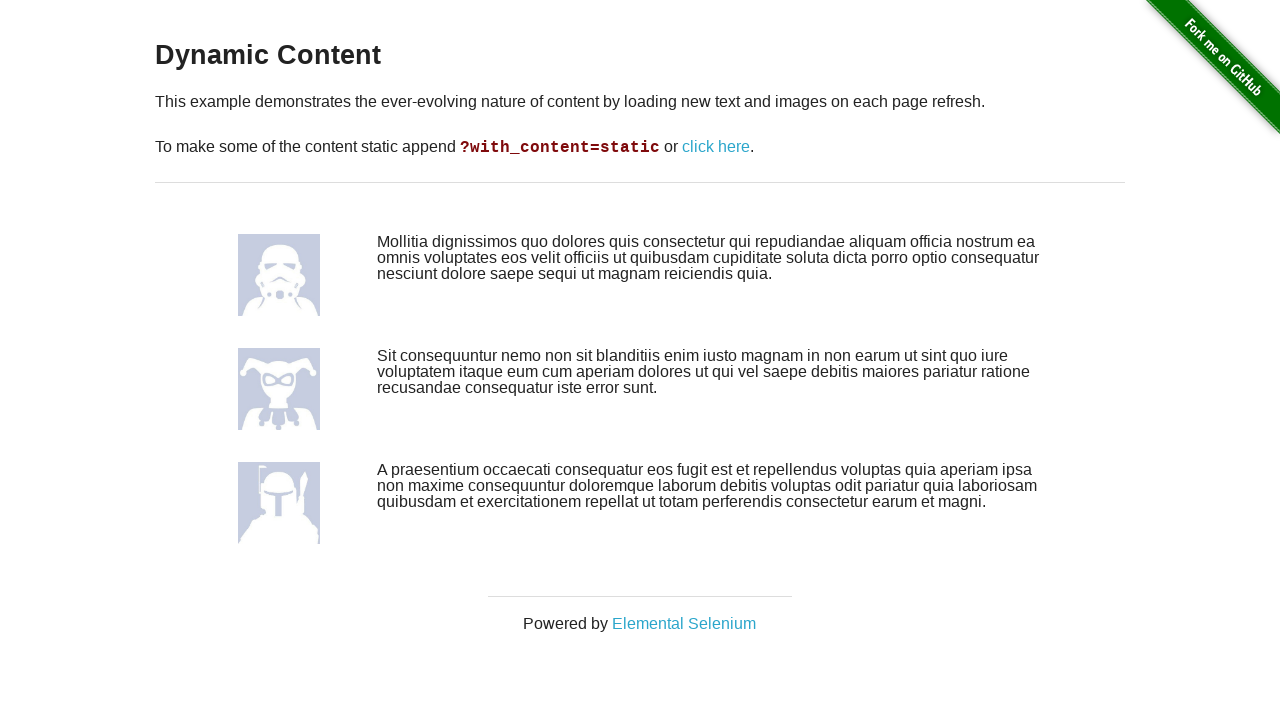

Retrieved text content from second content column before refresh
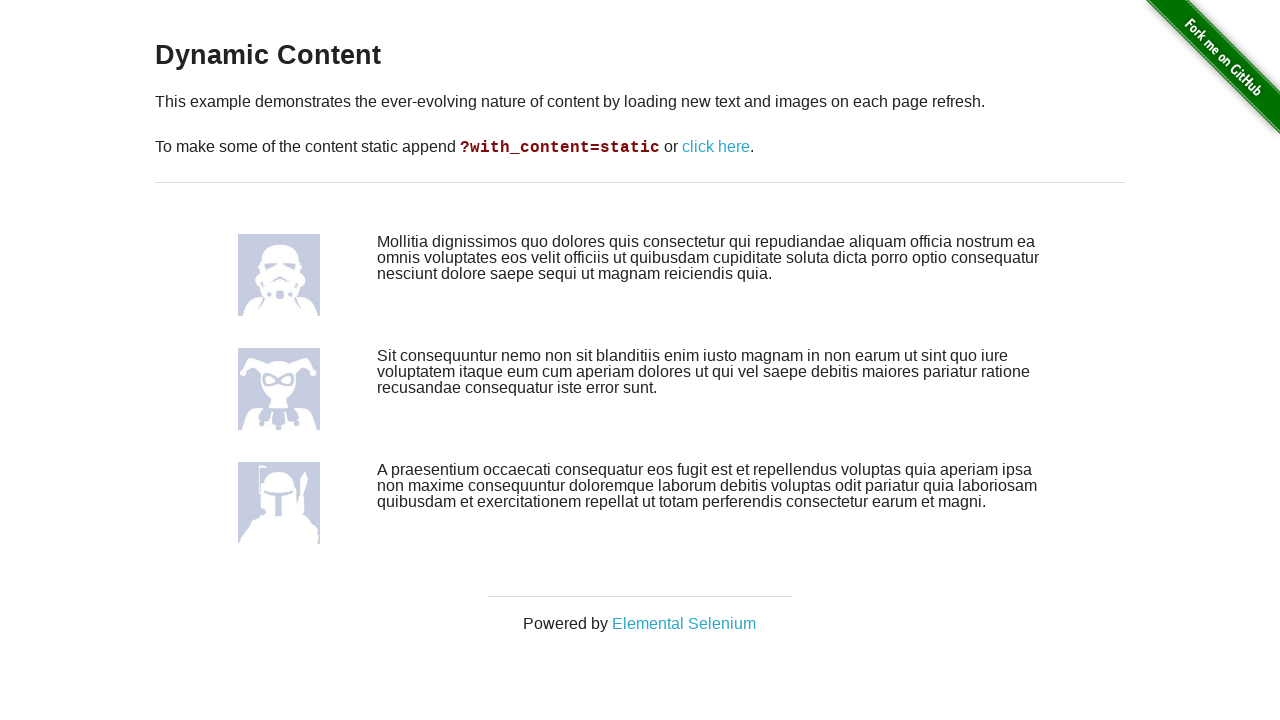

Retrieved text content from third content column before refresh
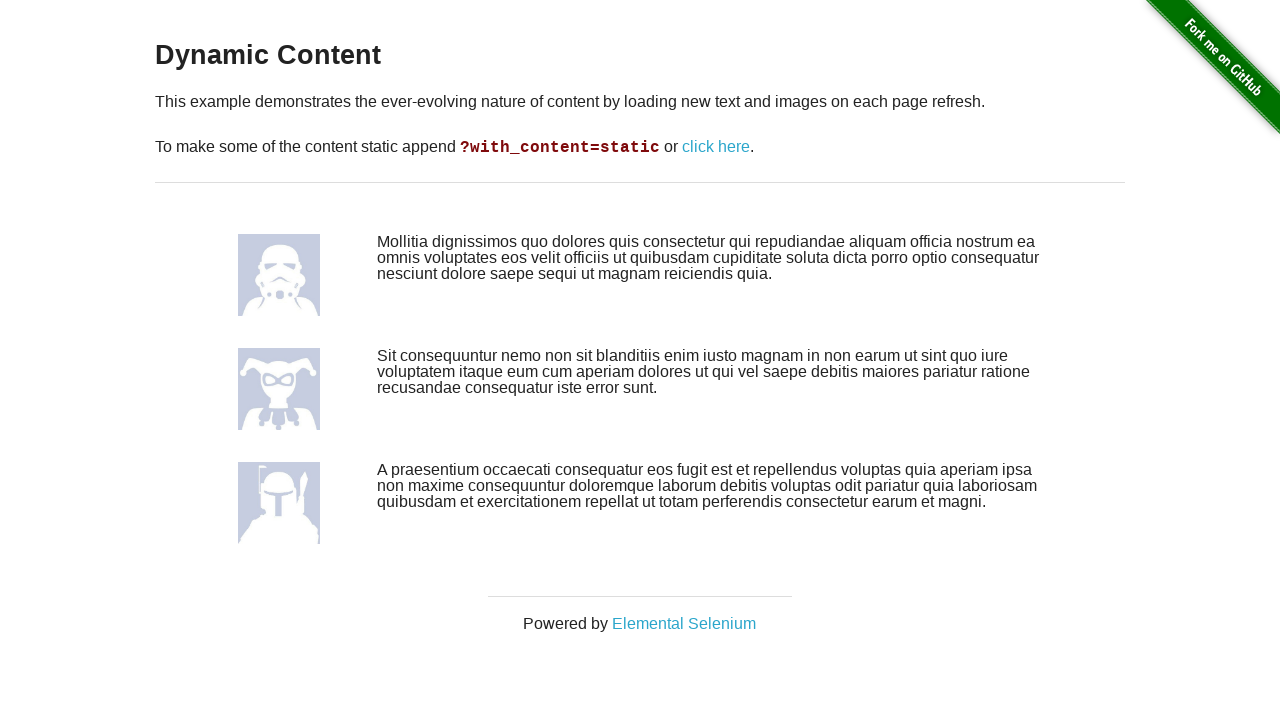

Refreshed the page to trigger dynamic content change
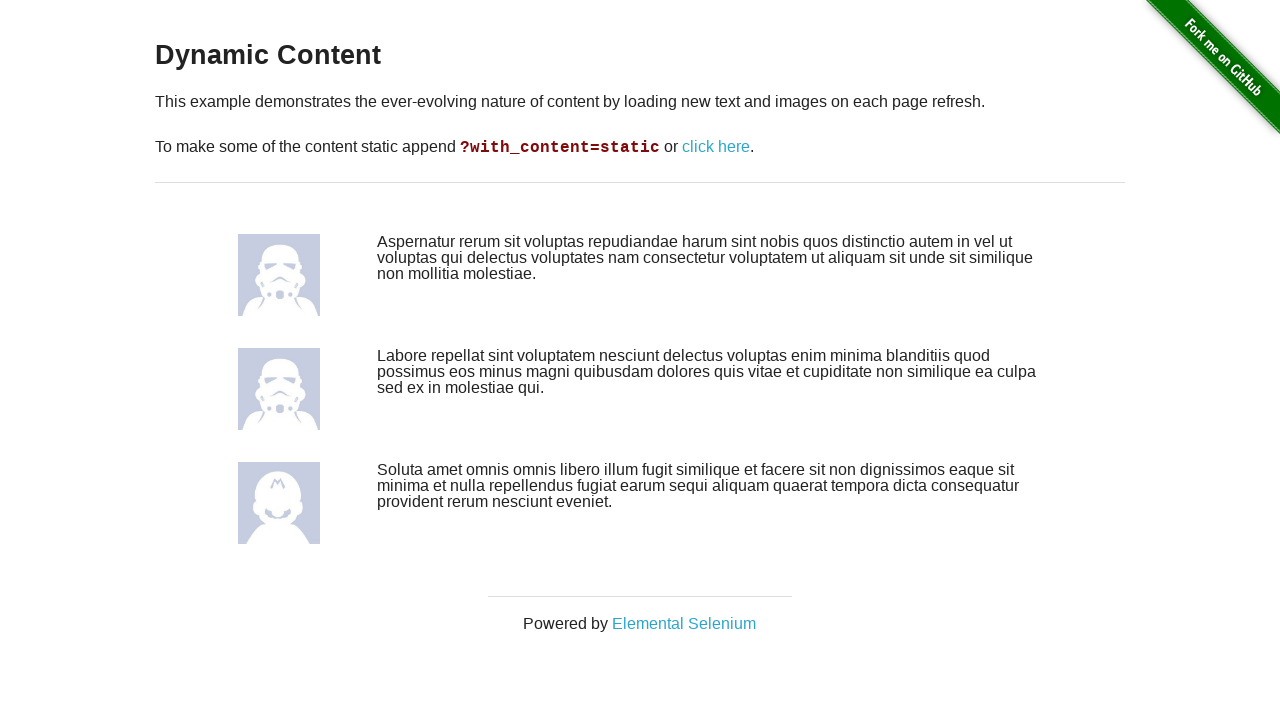

Waited for content columns to reload after page refresh
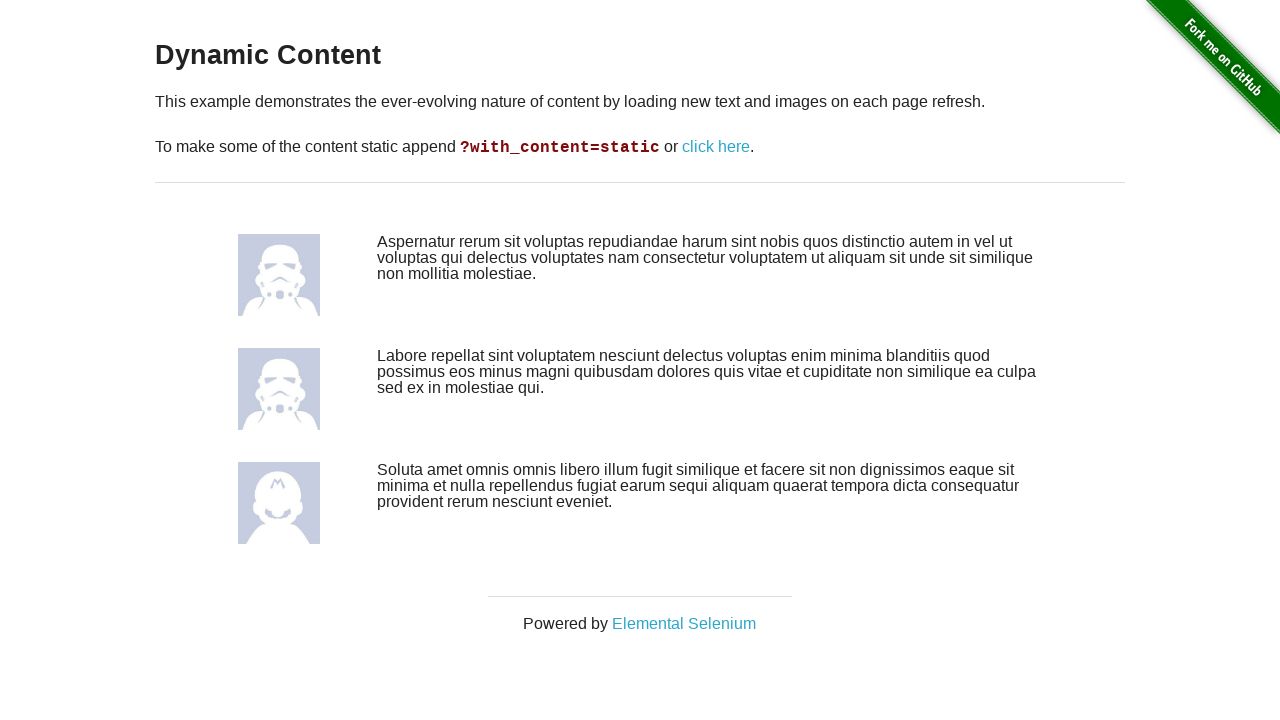

Retrieved text content from first content column after refresh
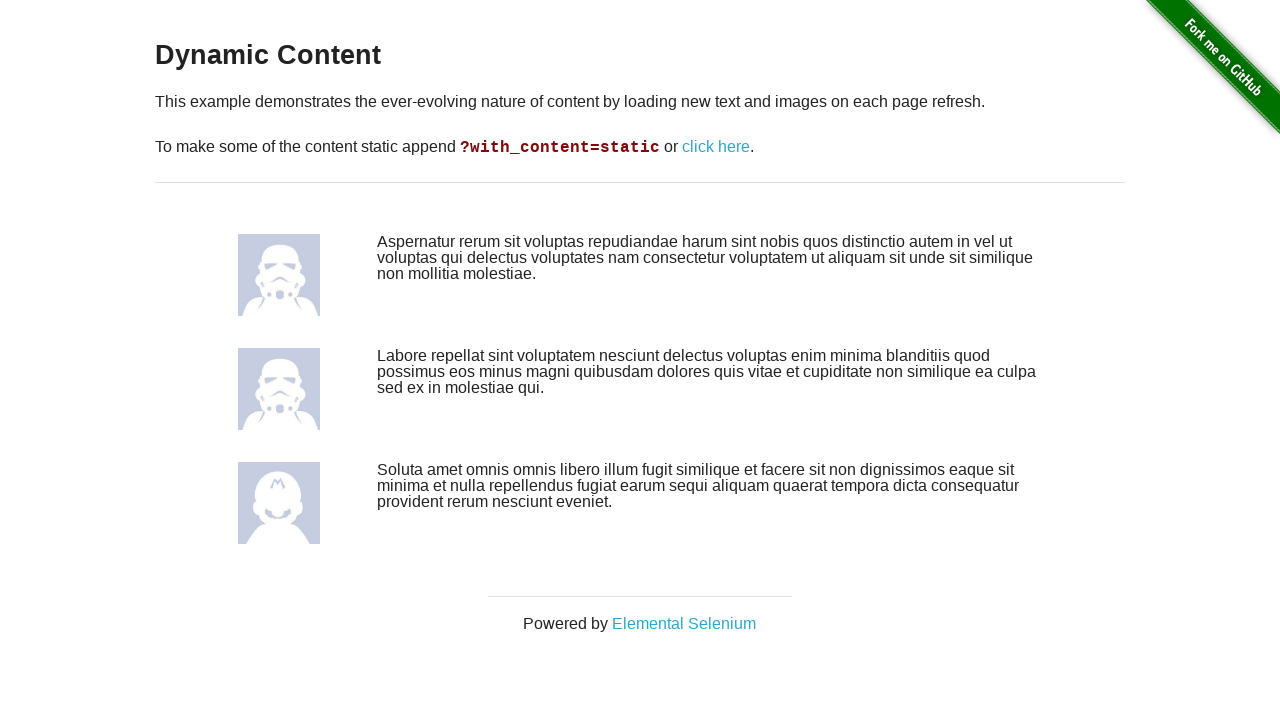

Located all content columns after refresh
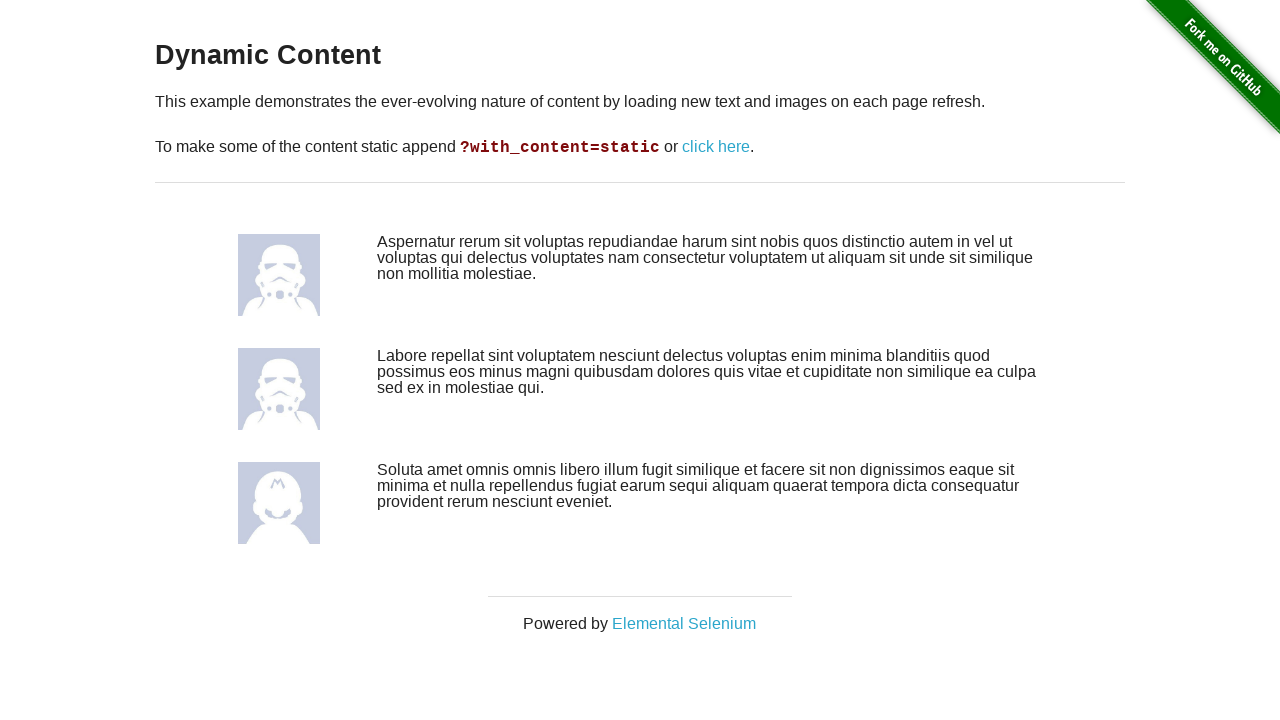

Retrieved text content from second content column after refresh
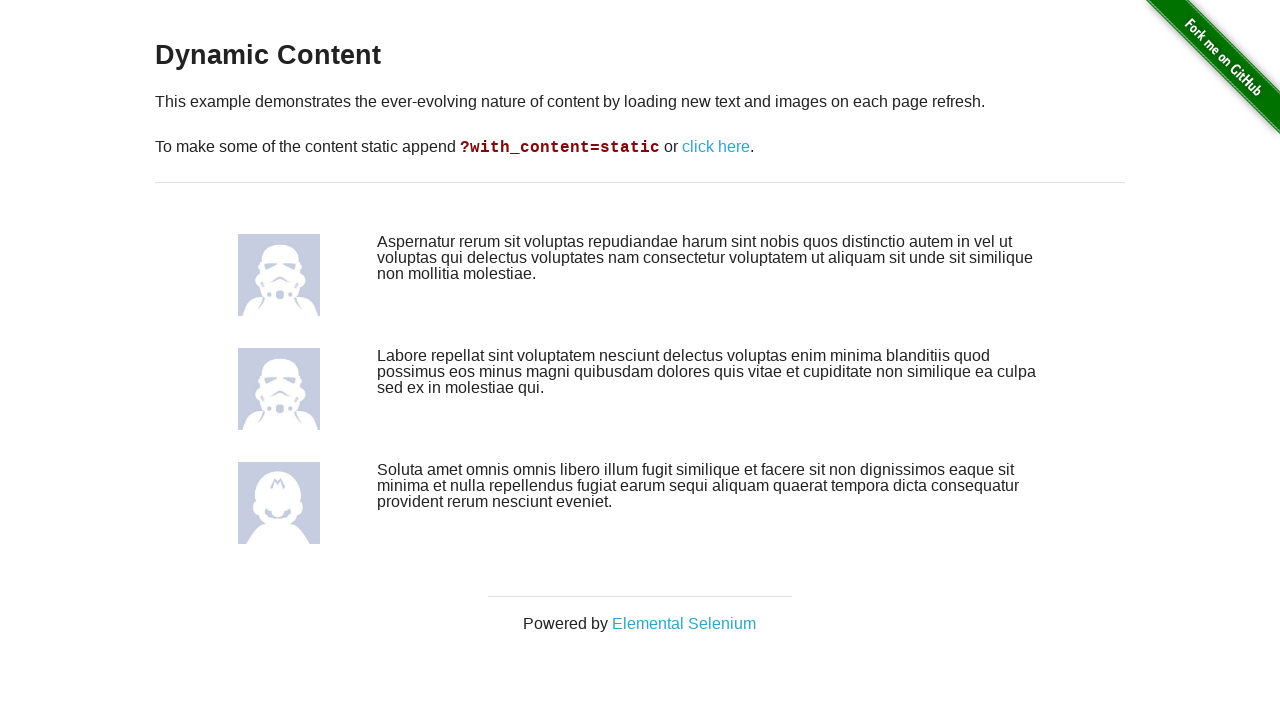

Retrieved text content from third content column after refresh
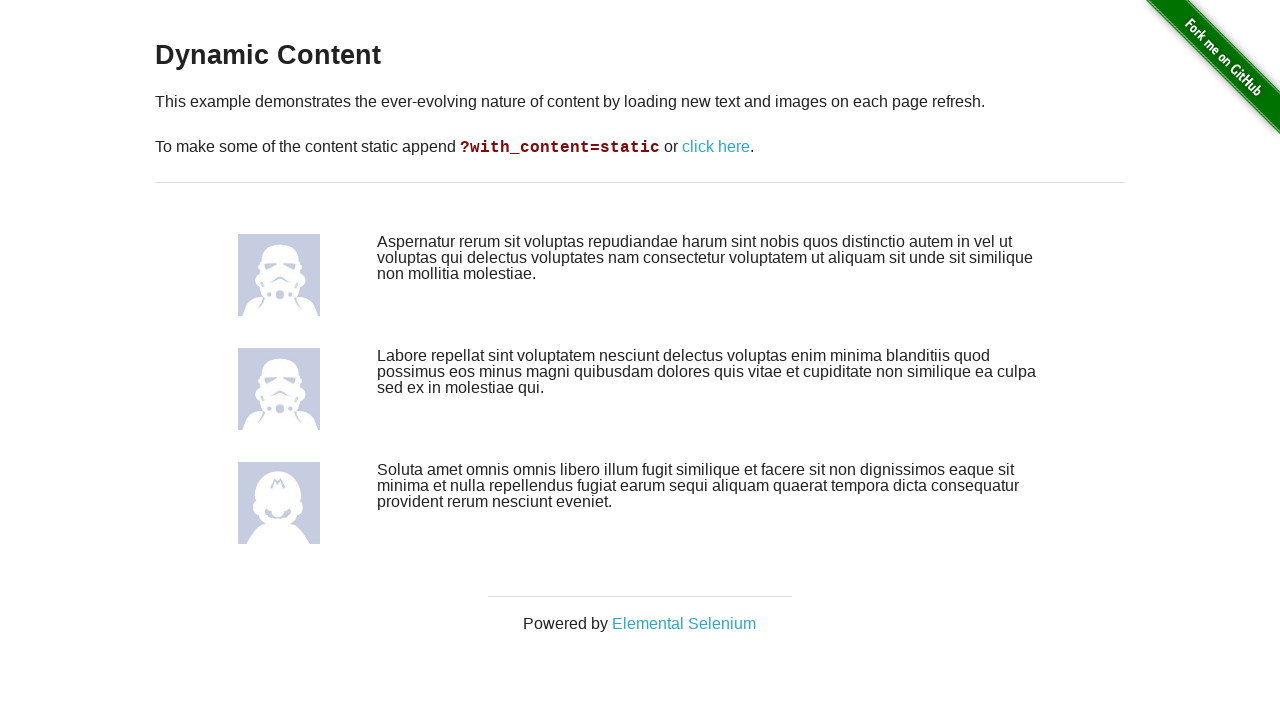

Verified first text column had content before refresh
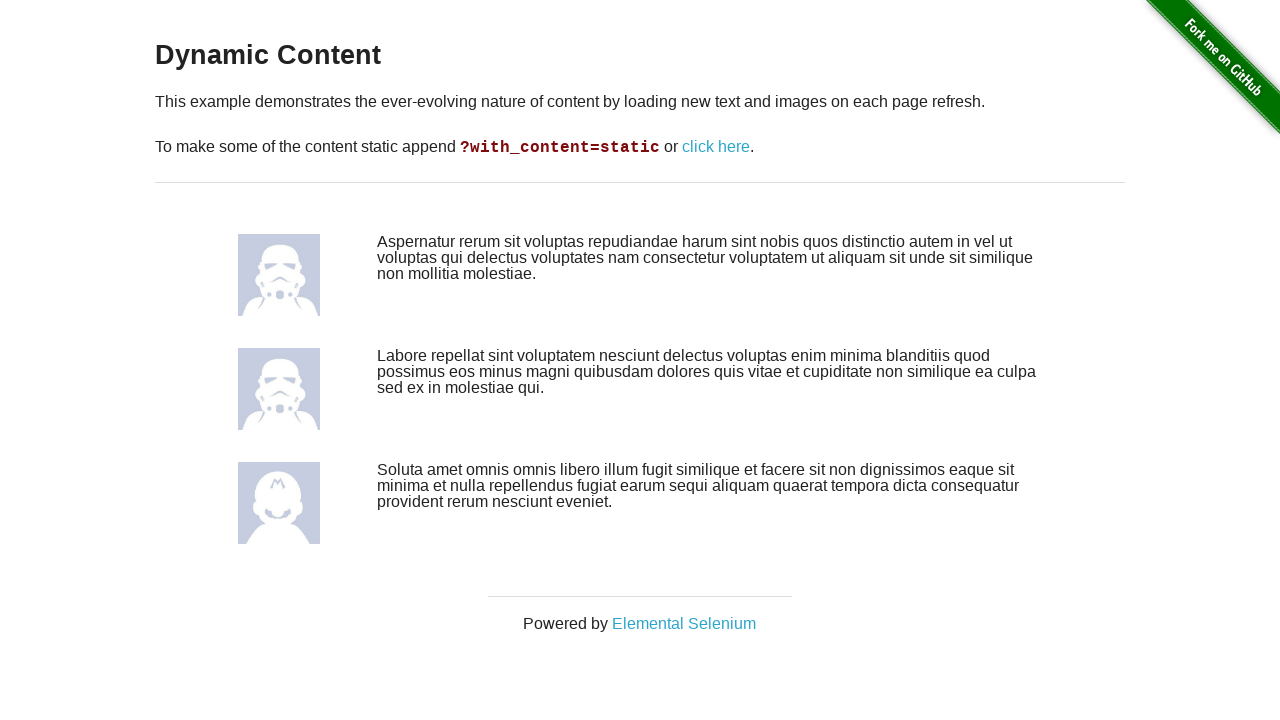

Verified first text column had content after refresh
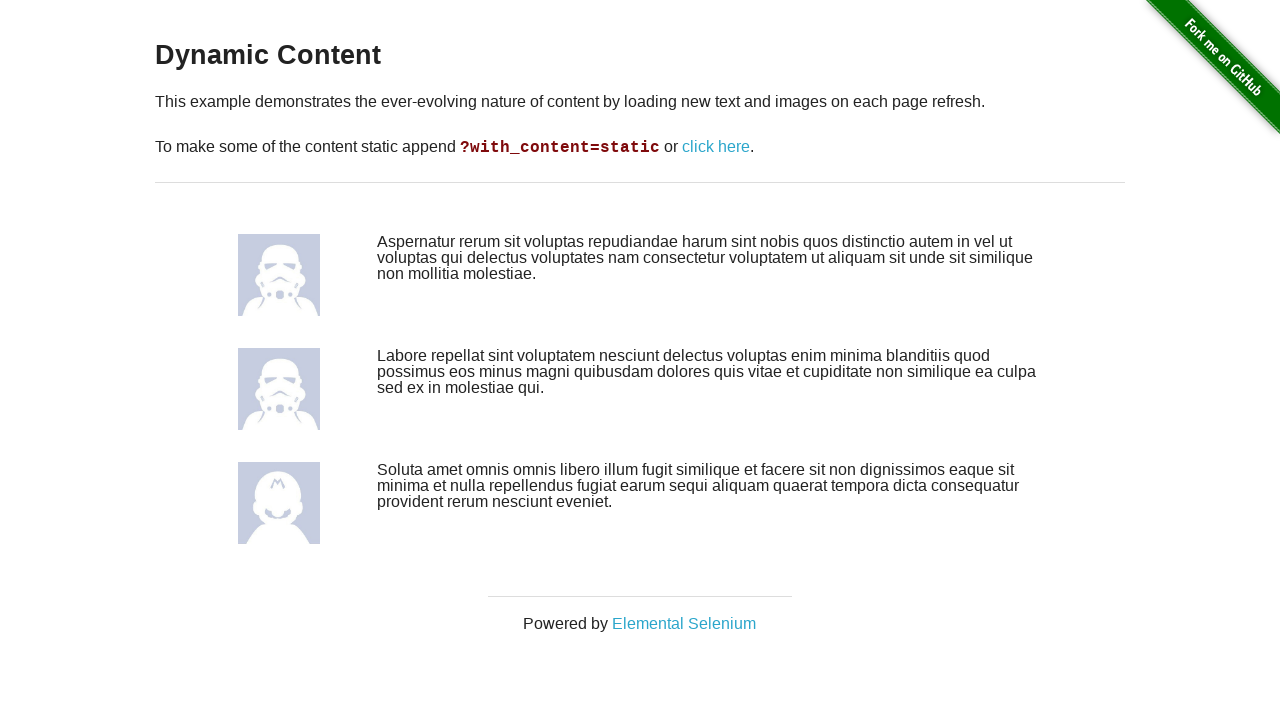

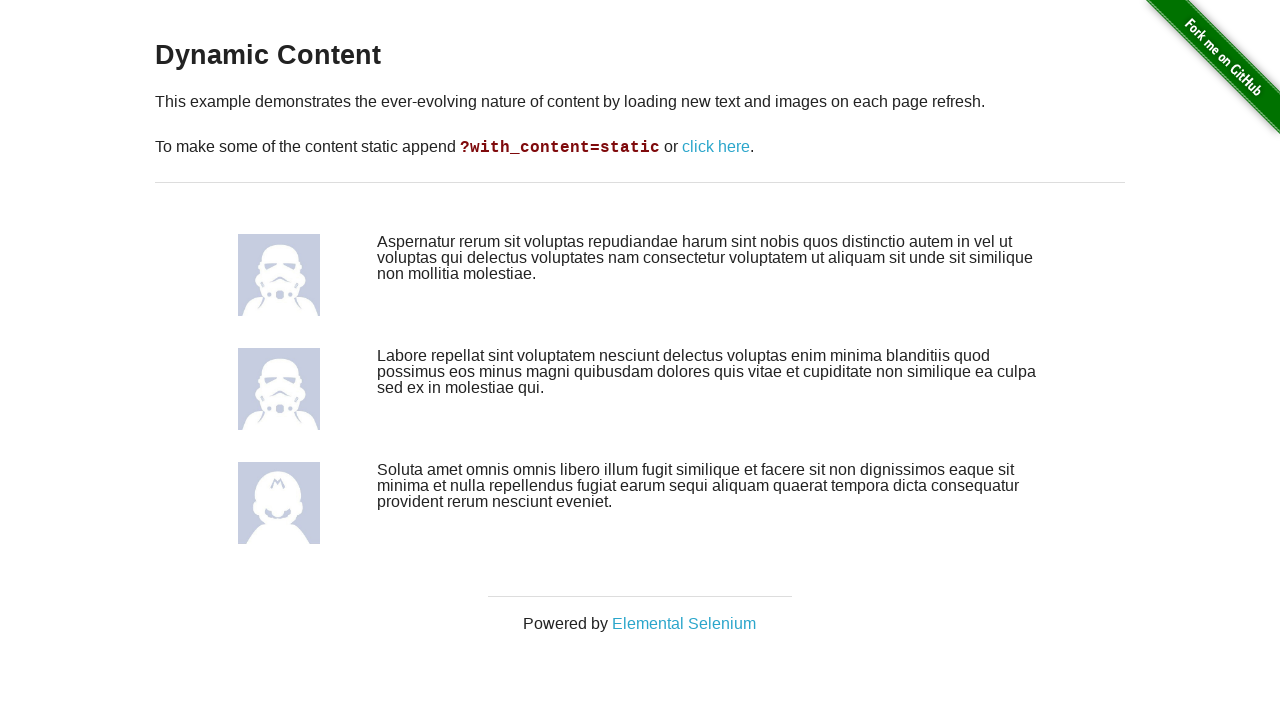